Tests clicking a button identified by class attribute and handling alert dialogs that appear

Starting URL: http://uitestingplayground.com/classattr

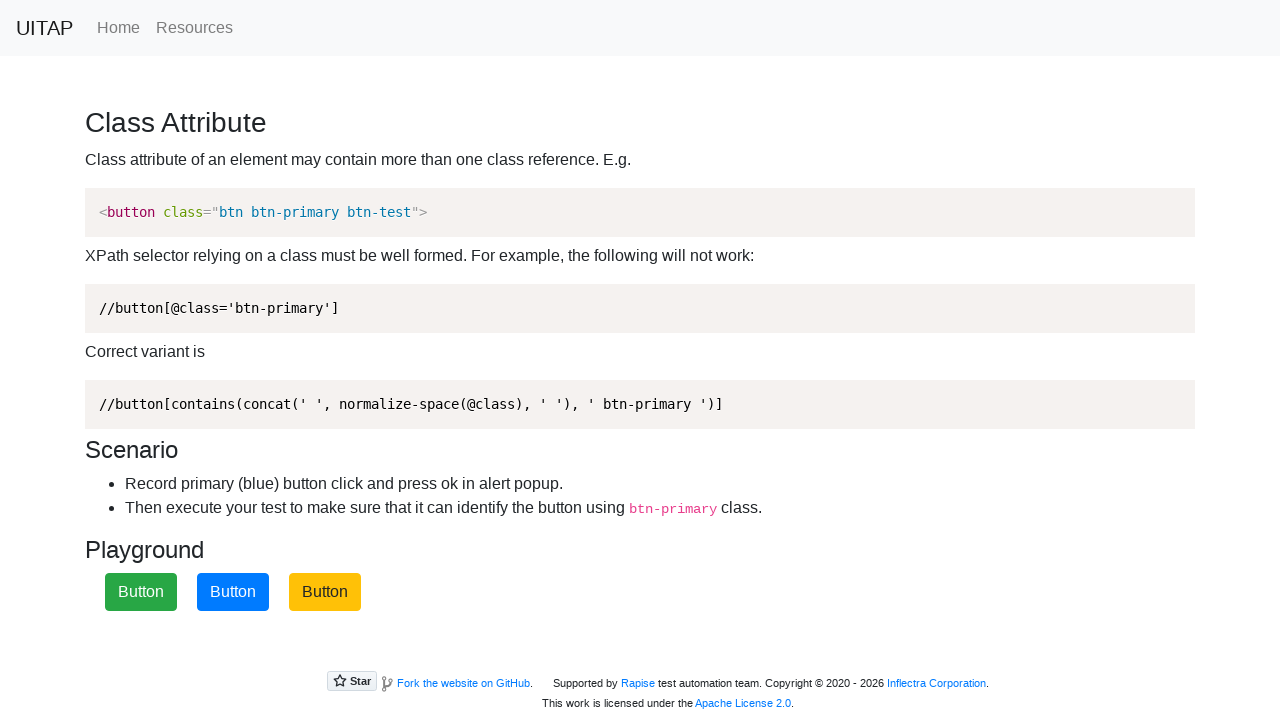

Clicked button with btn-primary class (first click) at (233, 592) on xpath=//button[contains(concat(' ', normalize-space(@class), ' '), ' btn-primary
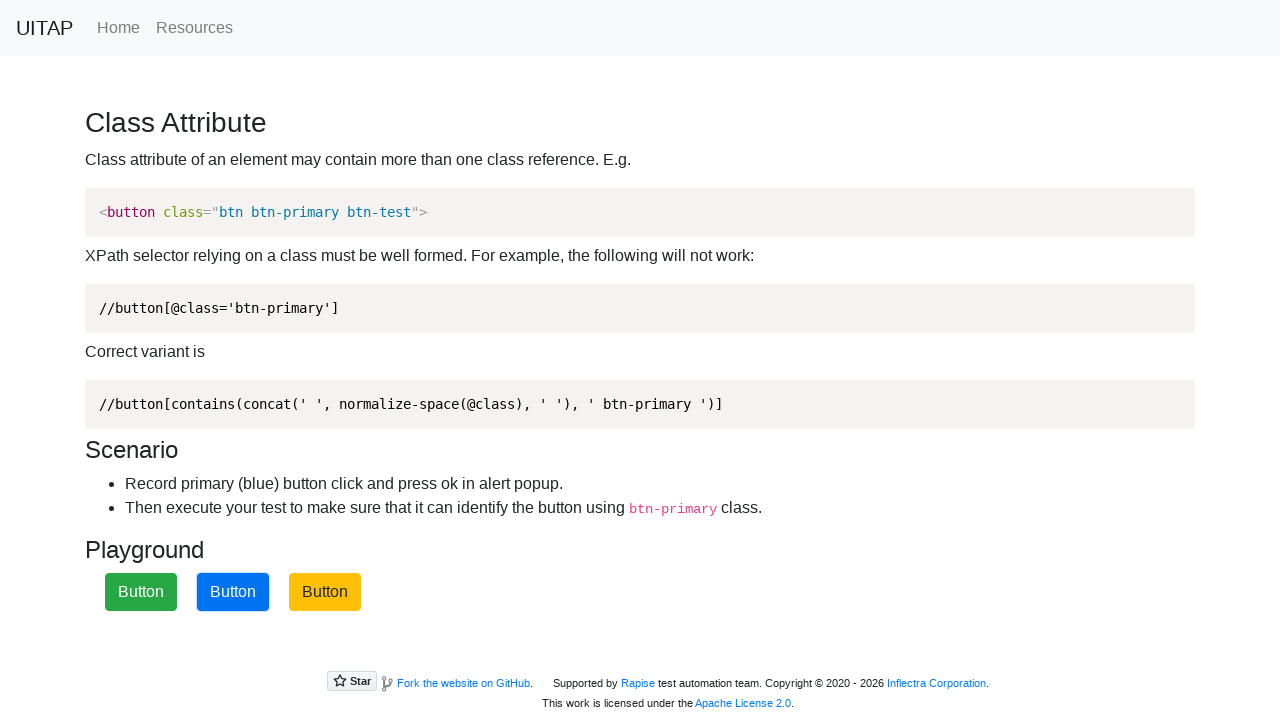

Set up dialog handler to accept alerts
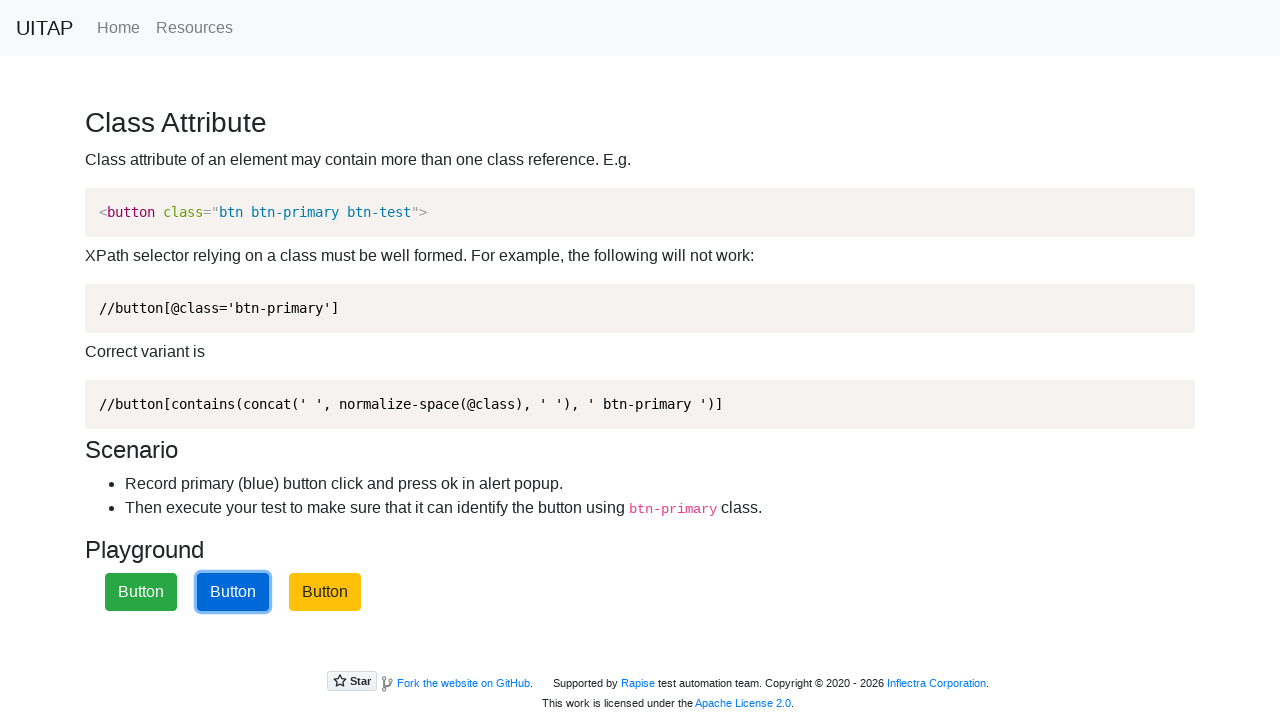

Clicked button with btn-primary class (second click) at (233, 592) on xpath=//button[contains(concat(' ', normalize-space(@class), ' '), ' btn-primary
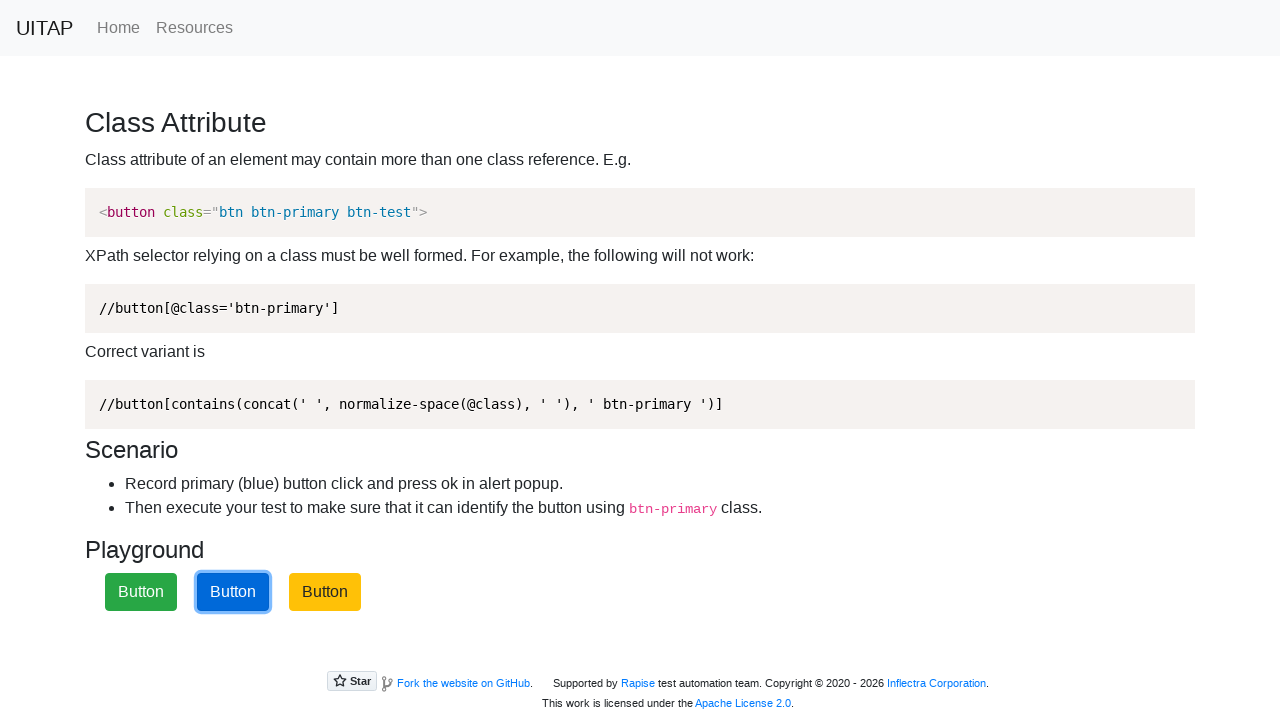

Clicked button with btn-primary class (third click) at (233, 592) on xpath=//button[contains(concat(' ', normalize-space(@class), ' '), ' btn-primary
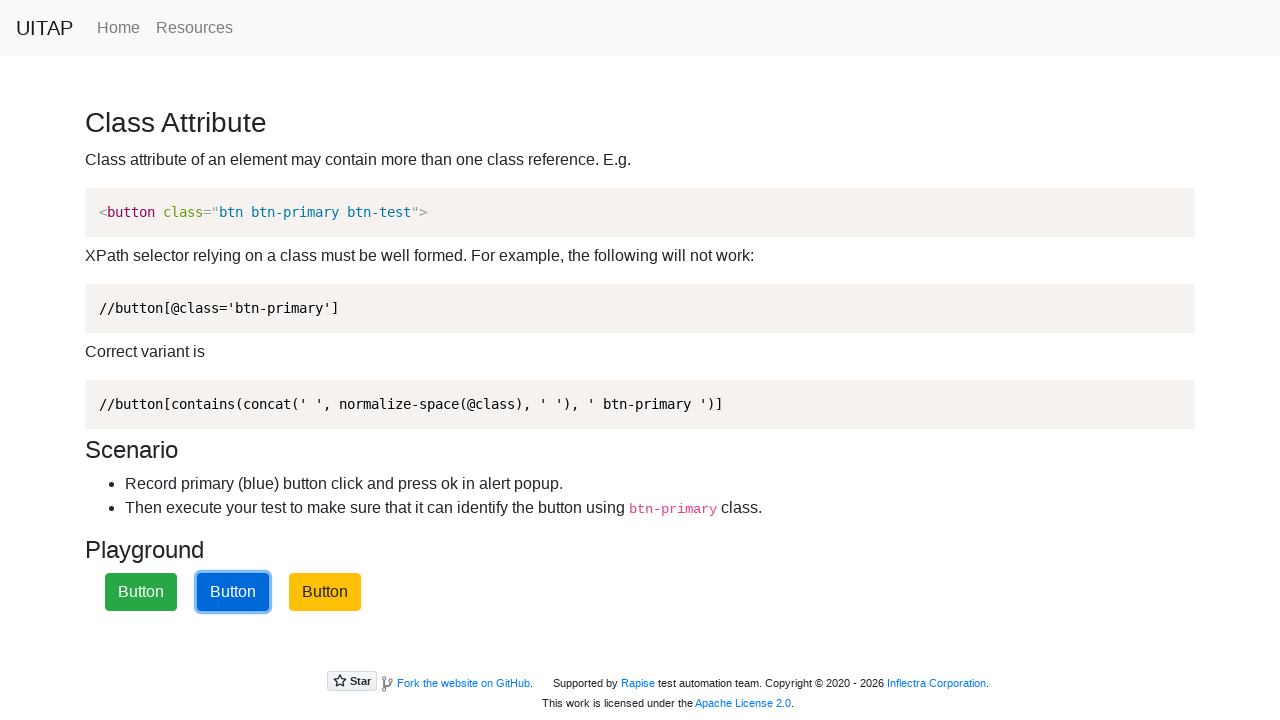

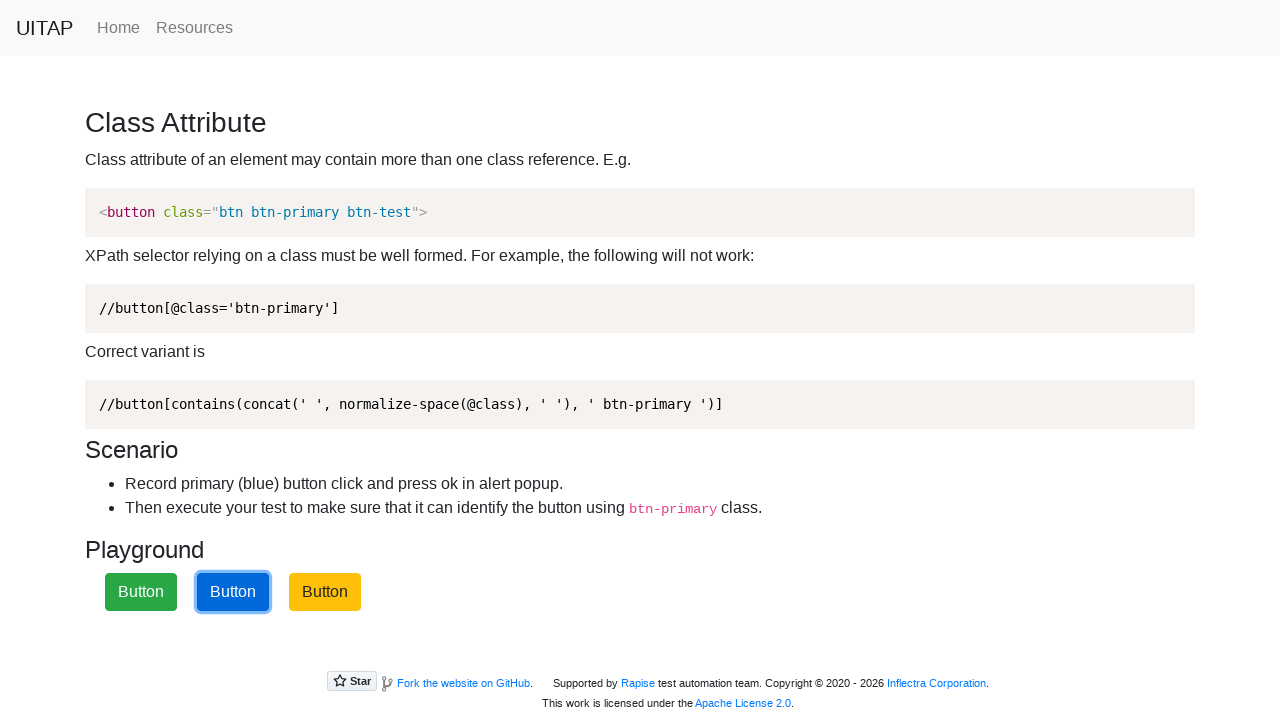